Navigates to the omayo blogspot test page and fills a search/input field with a search query

Starting URL: http://www.omayo.blogspot.com

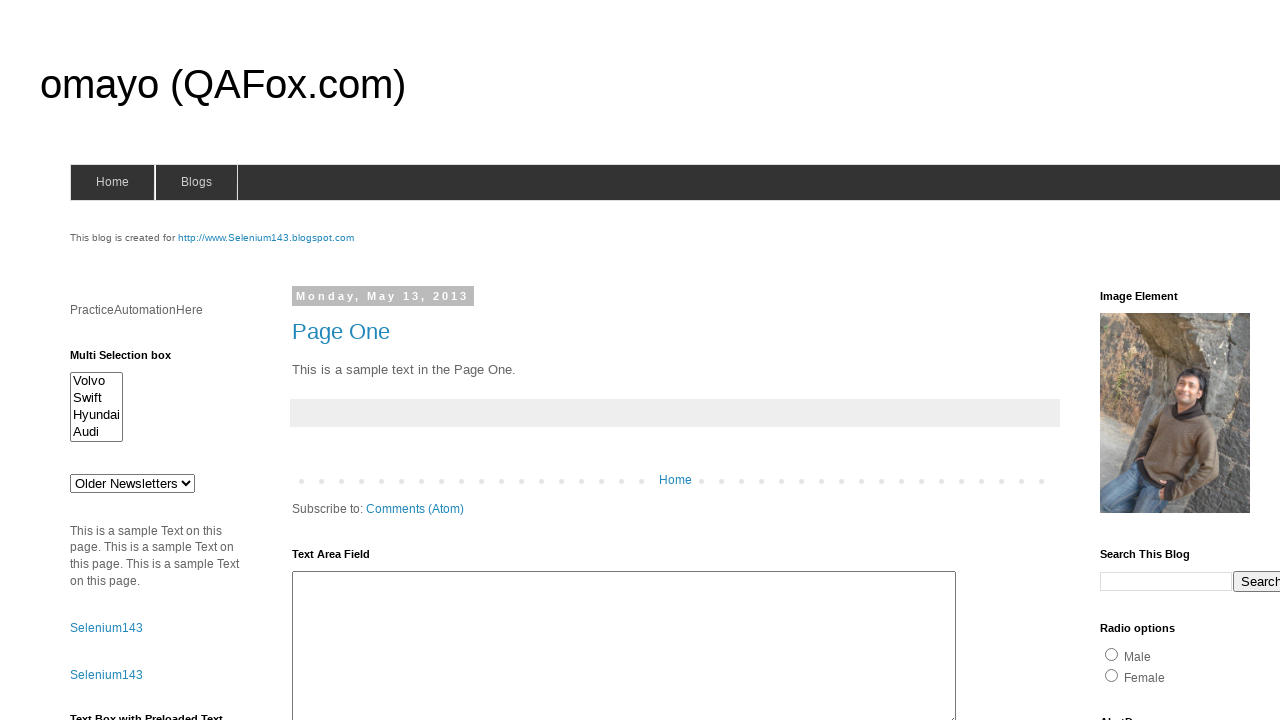

Filled search field with 'Selenium 3-Firefox' on input[name='q']
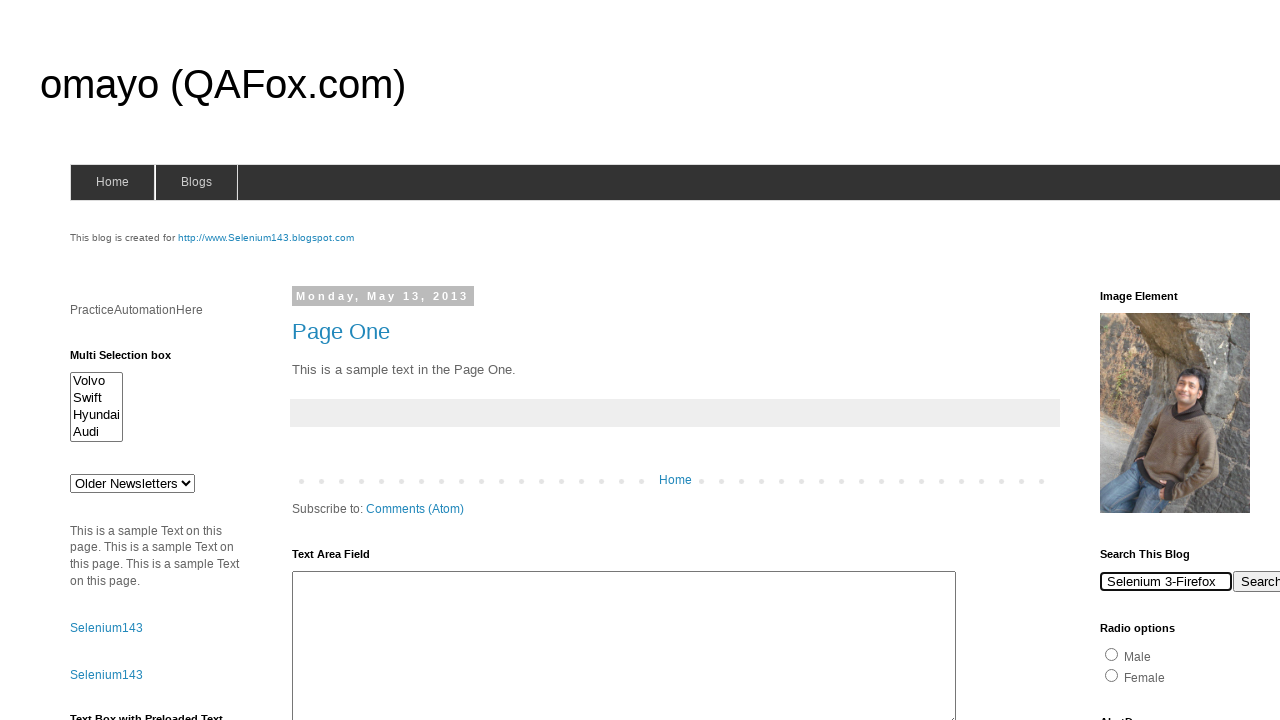

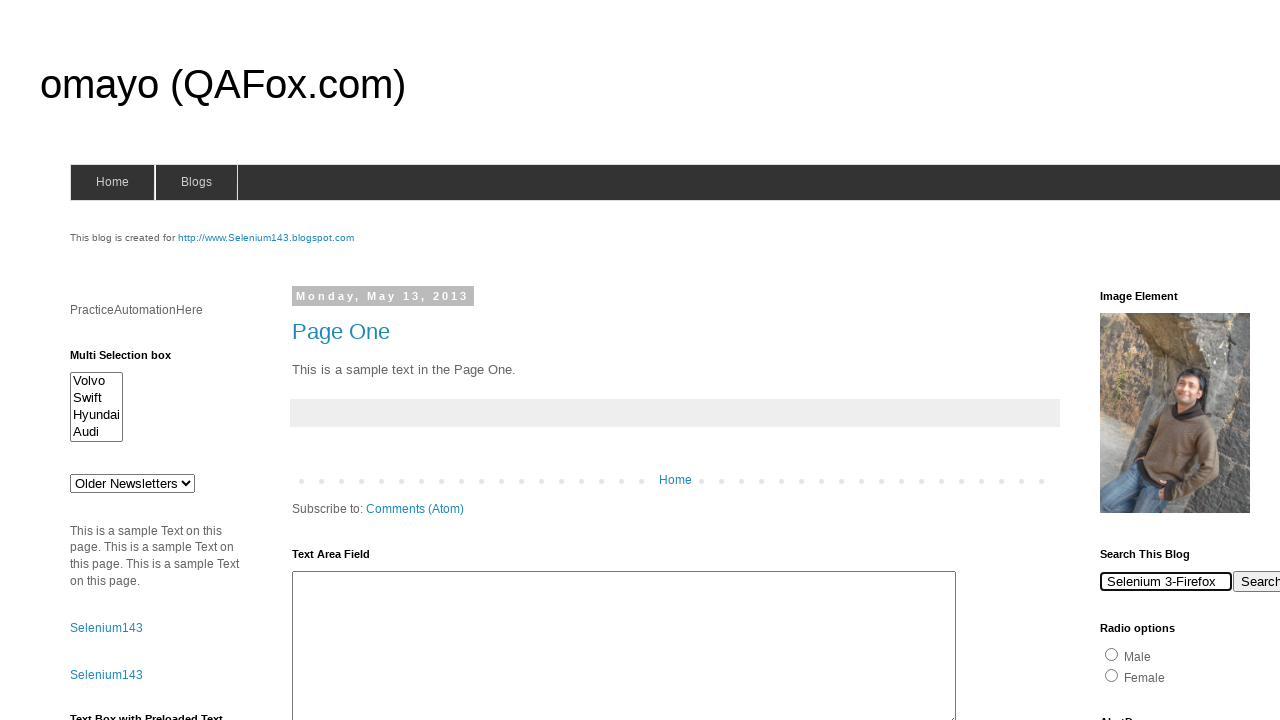